Tests a registration form by filling in name and email fields, submitting the form, and verifying the success message

Starting URL: http://suninjuly.github.io/registration2.html

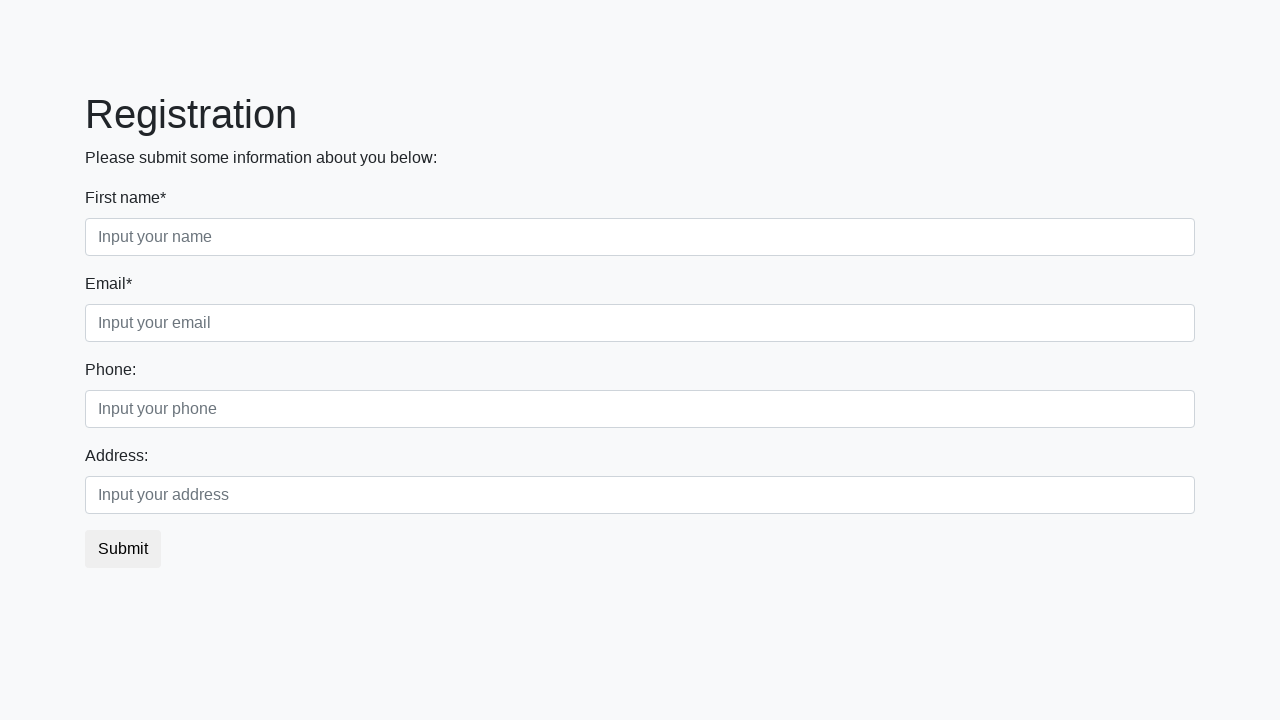

Filled name field with 'John Smith' on [placeholder='Input your name']
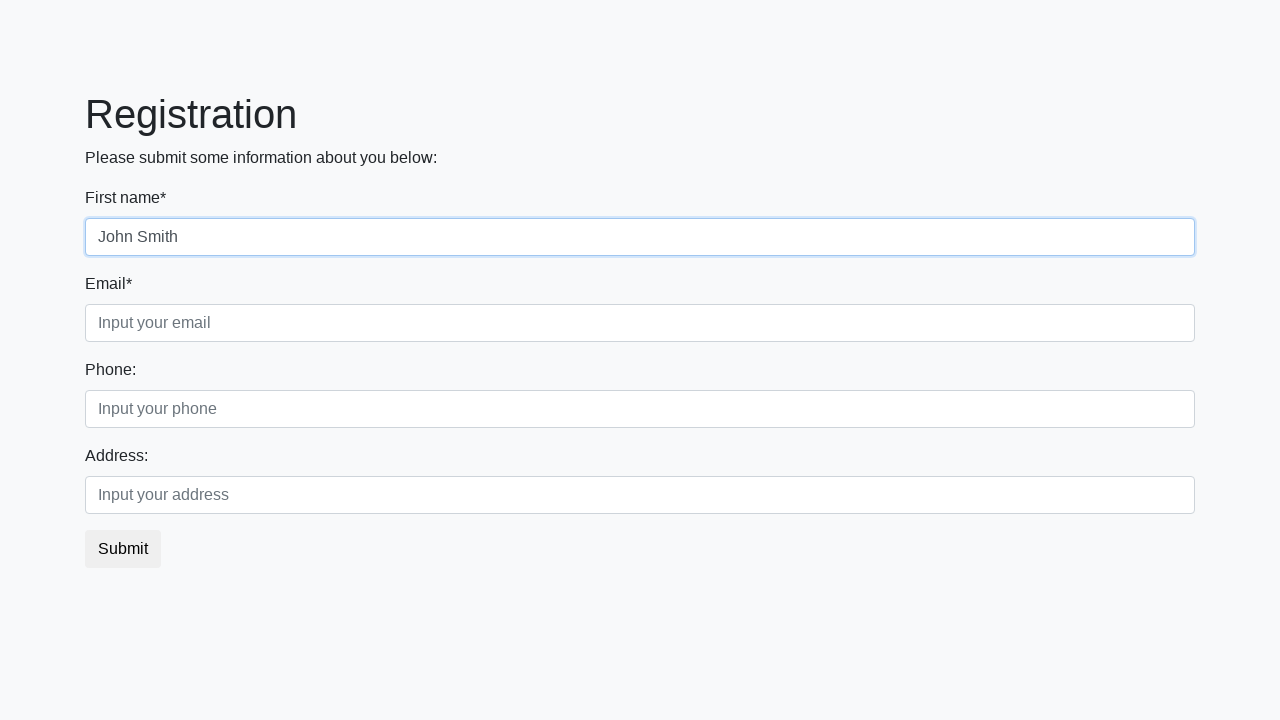

Filled email field with 'john.smith@example.com' on [placeholder='Input your email']
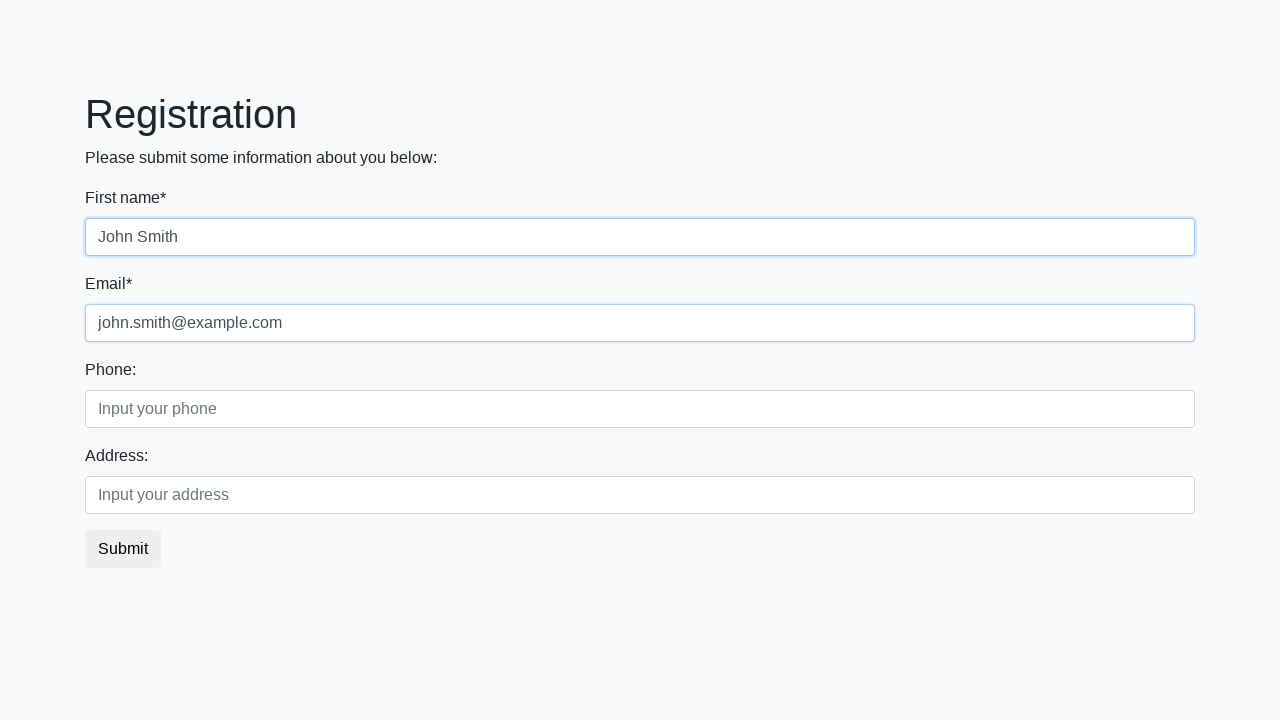

Clicked submit button to register at (123, 549) on button.btn
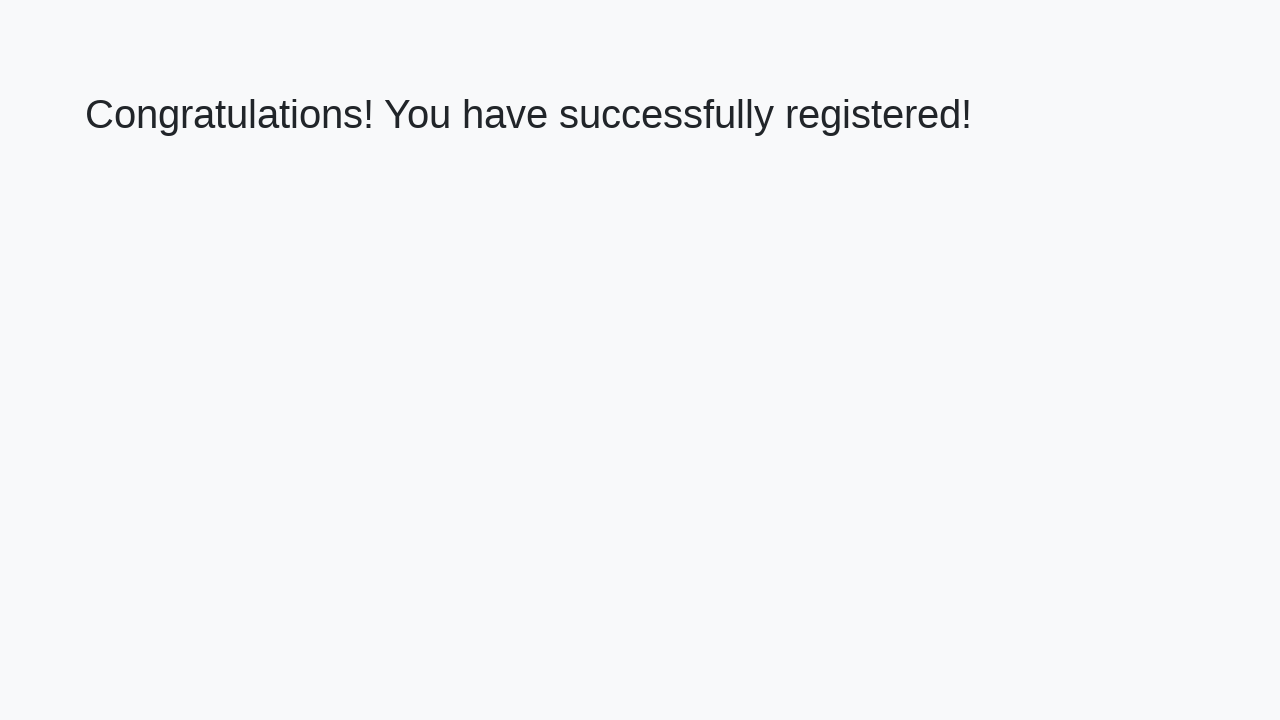

Success heading appeared after form submission
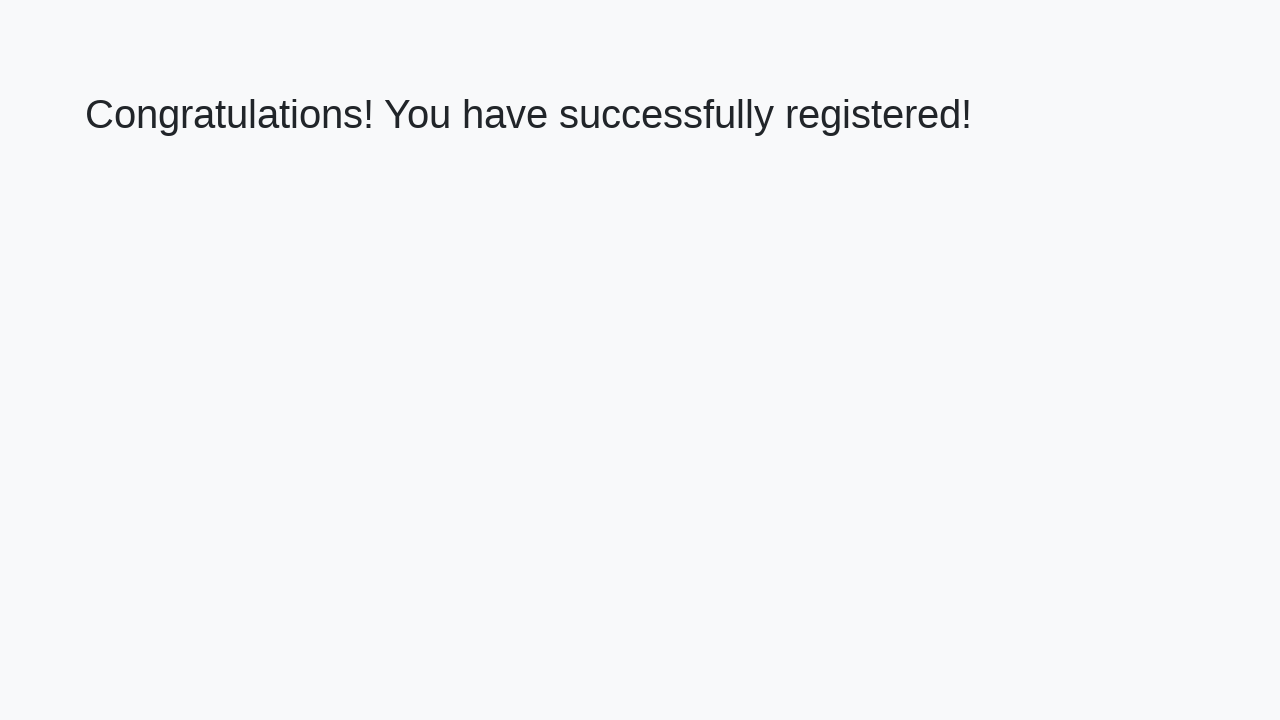

Verified success message: 'Congratulations! You have successfully registered!'
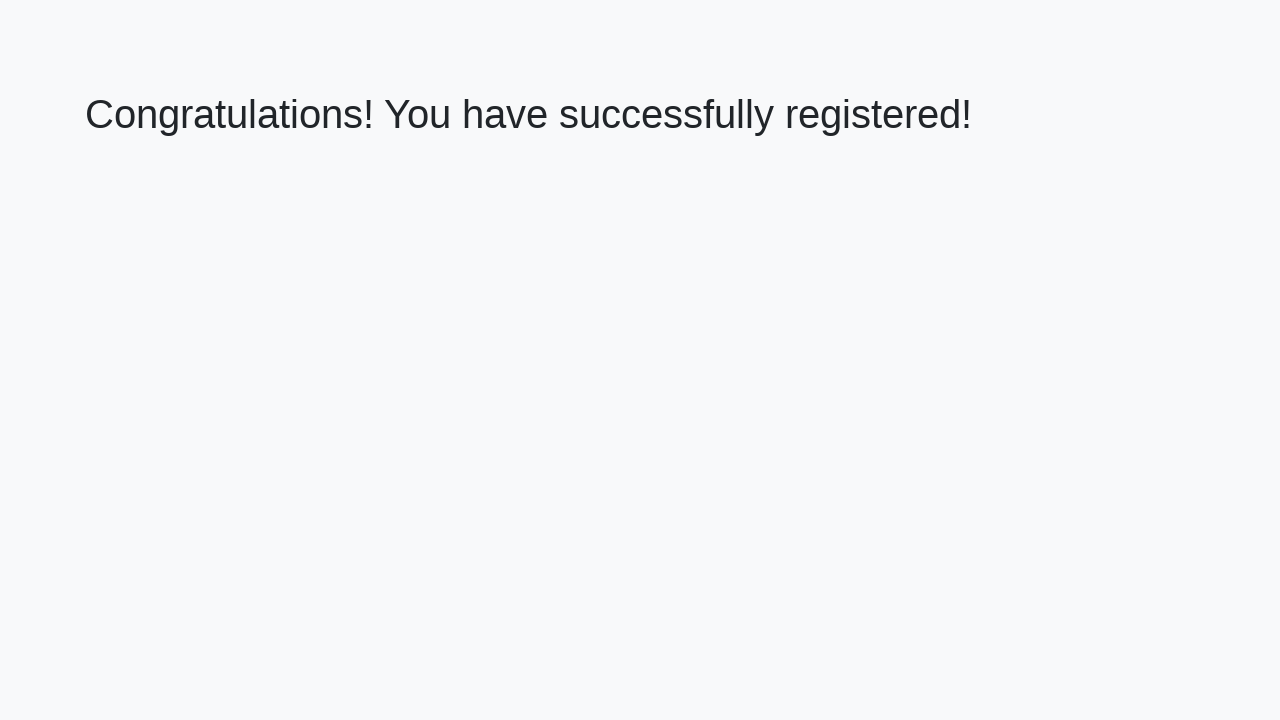

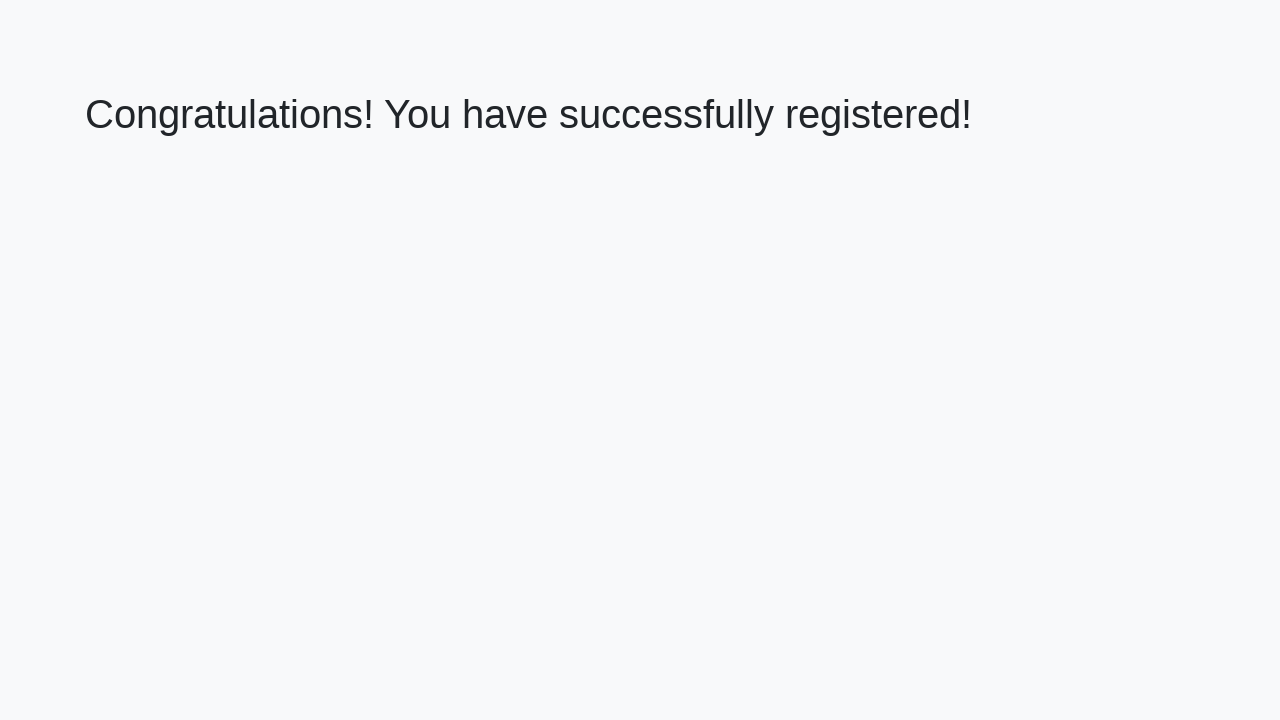